Checks elements with class "test" and verifies whether they contain the number "190"

Starting URL: https://kristinek.github.io/site/examples/locators

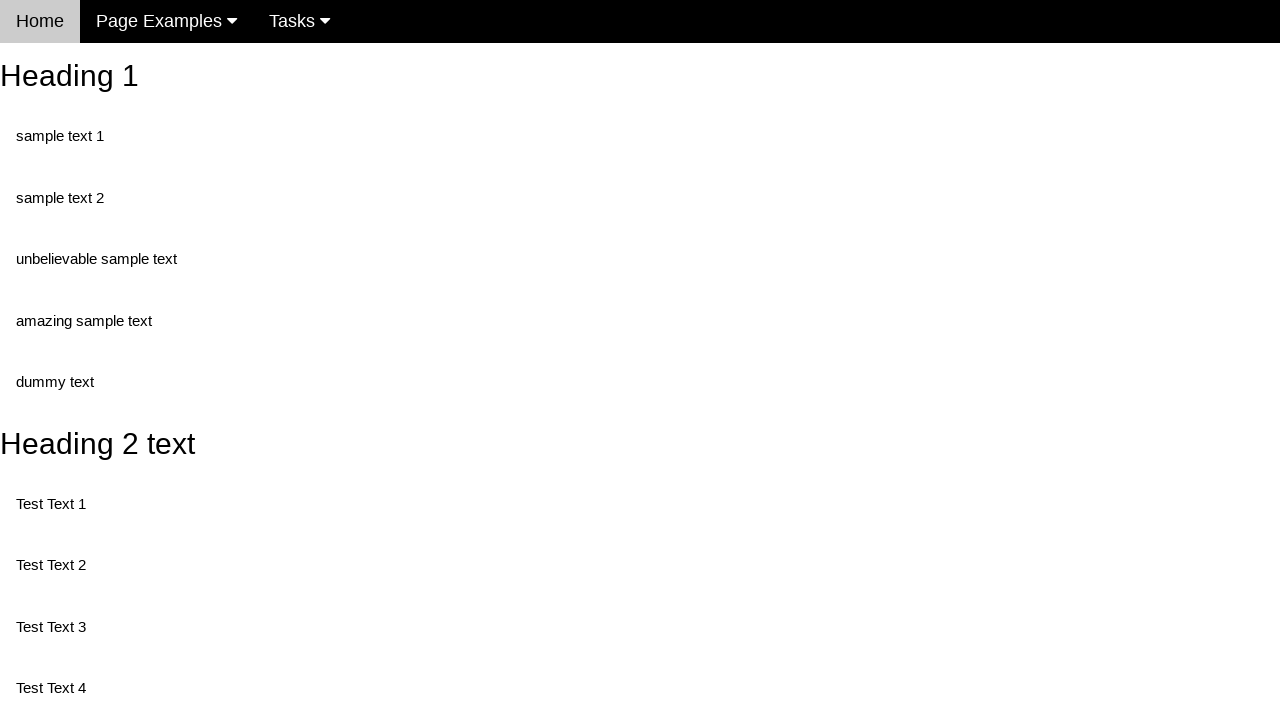

Navigated to locators example page
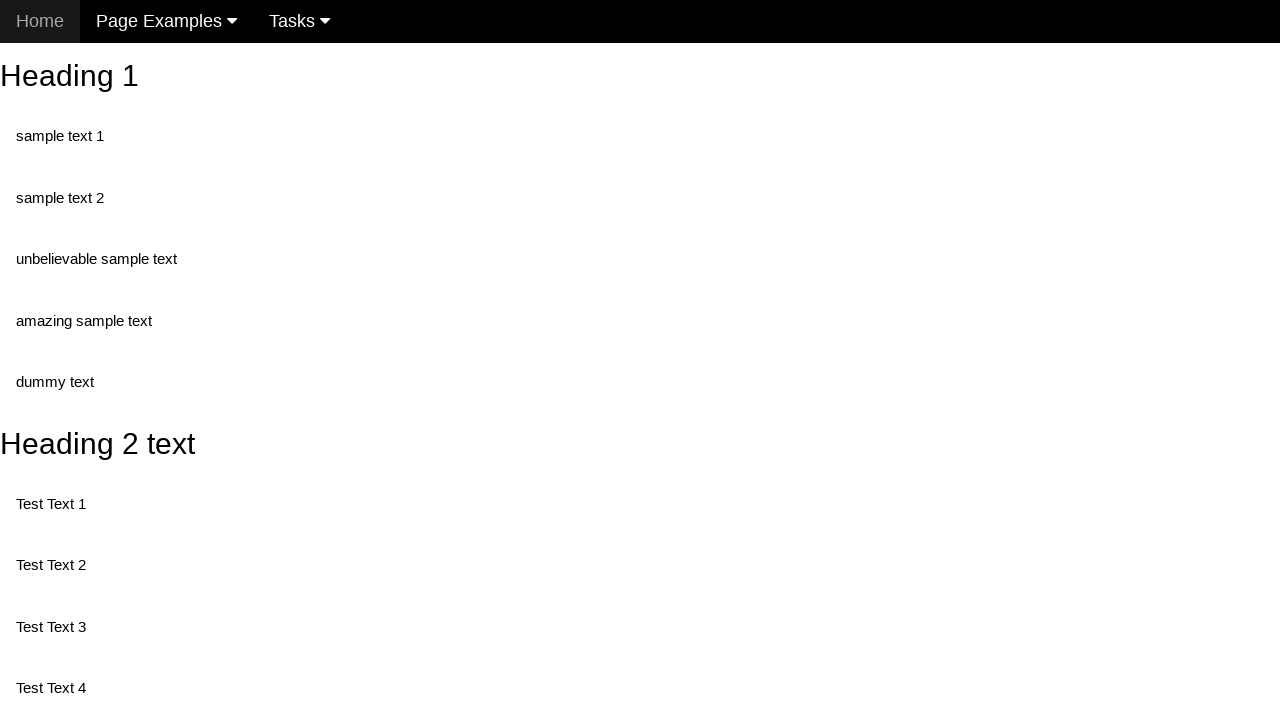

Elements with class 'test' are now present
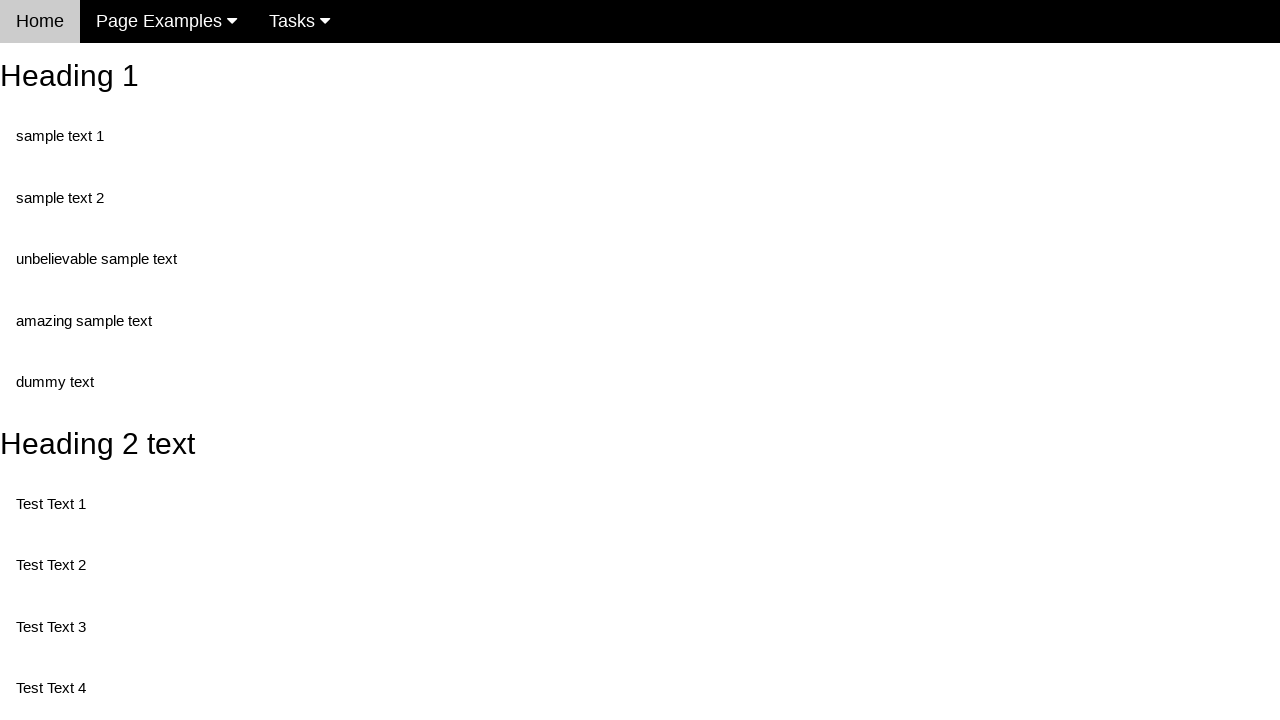

Retrieved all elements with class 'test'
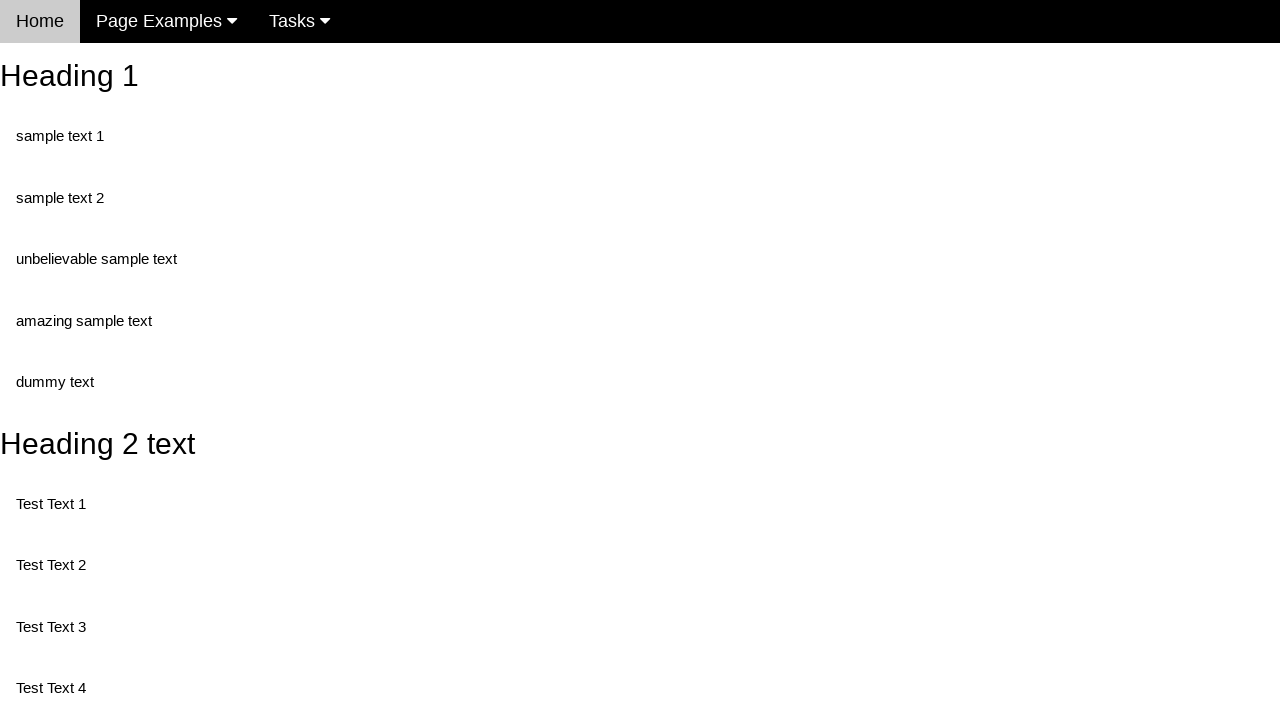

Retrieved text content from element 0
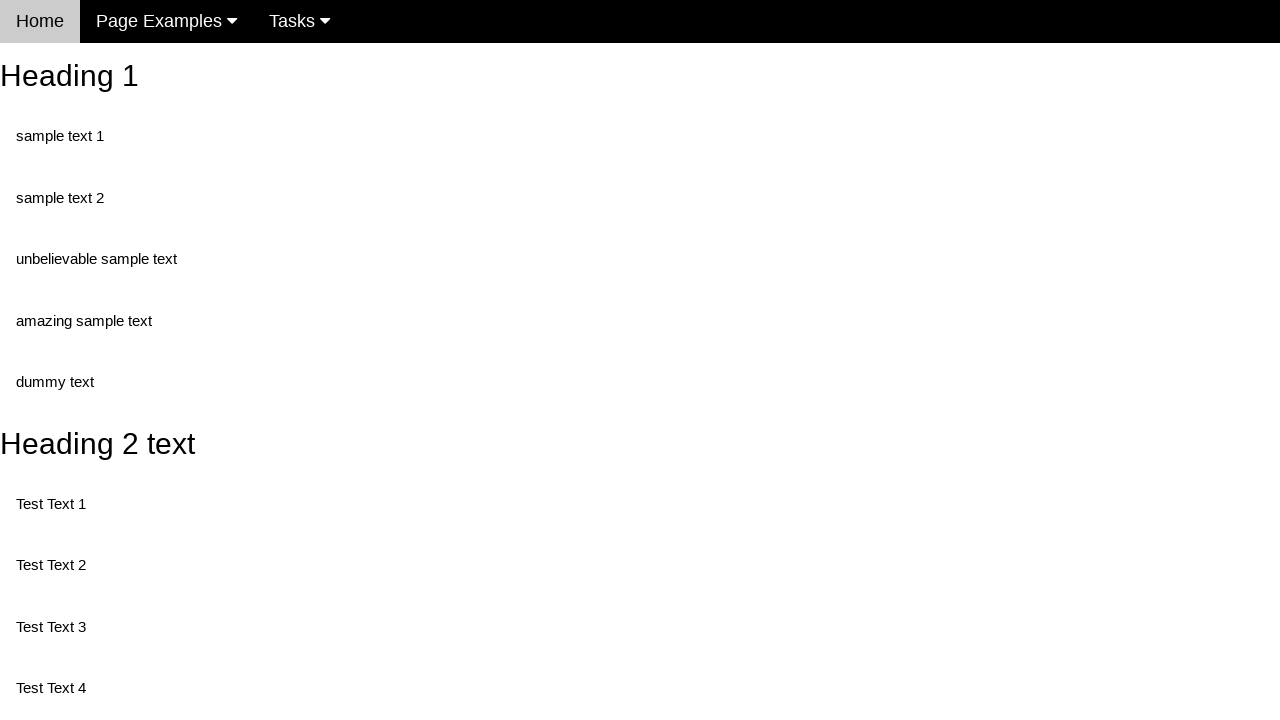

Element 0 doesn't contain '190'
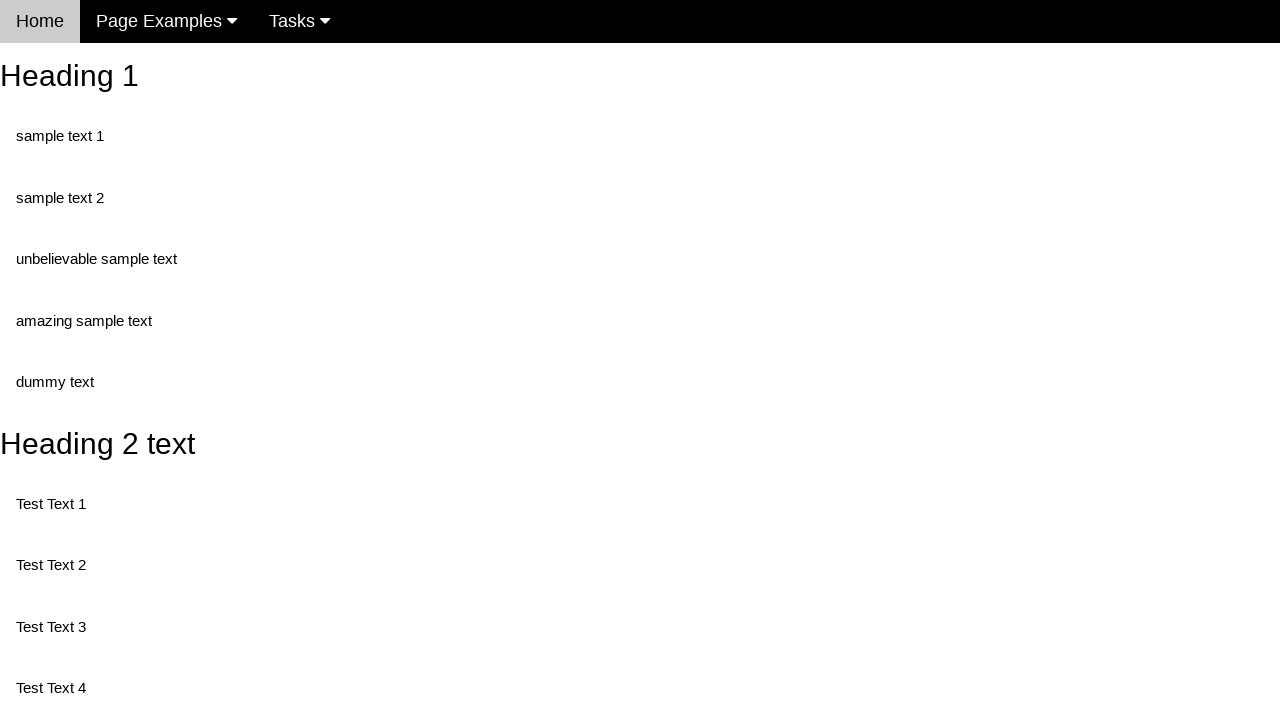

Retrieved text content from element 1
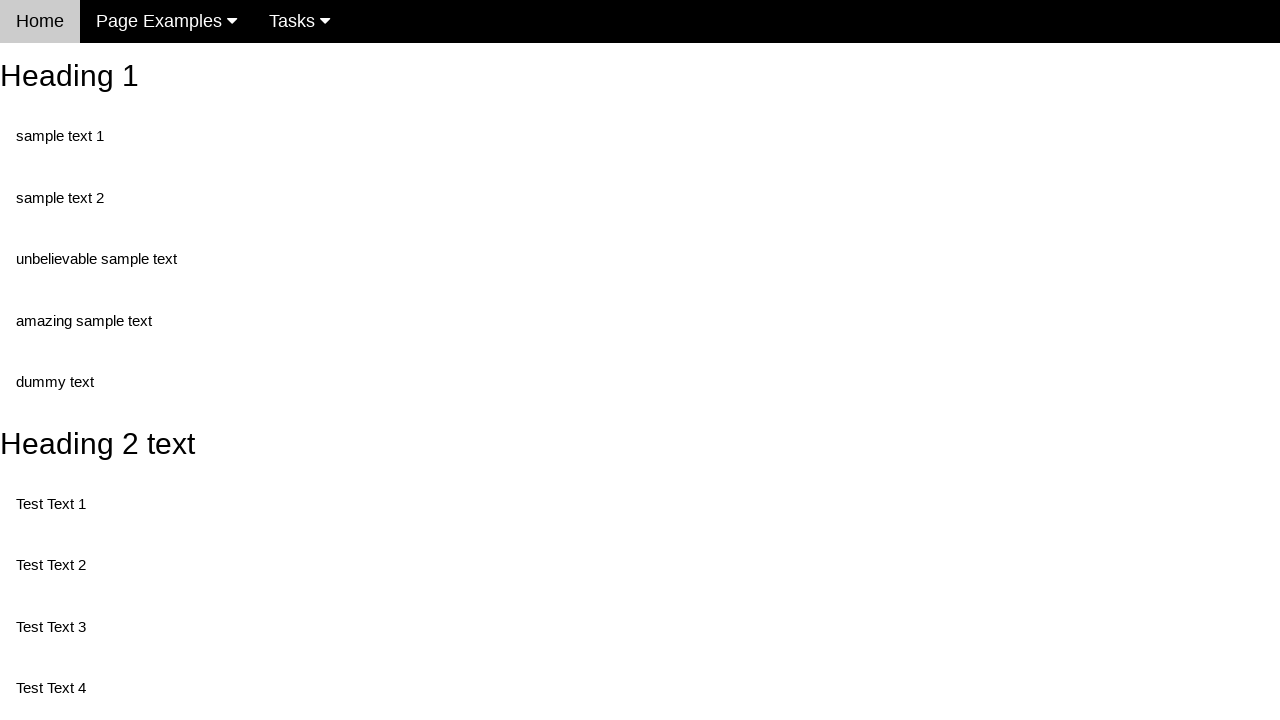

Element 1 doesn't contain '190'
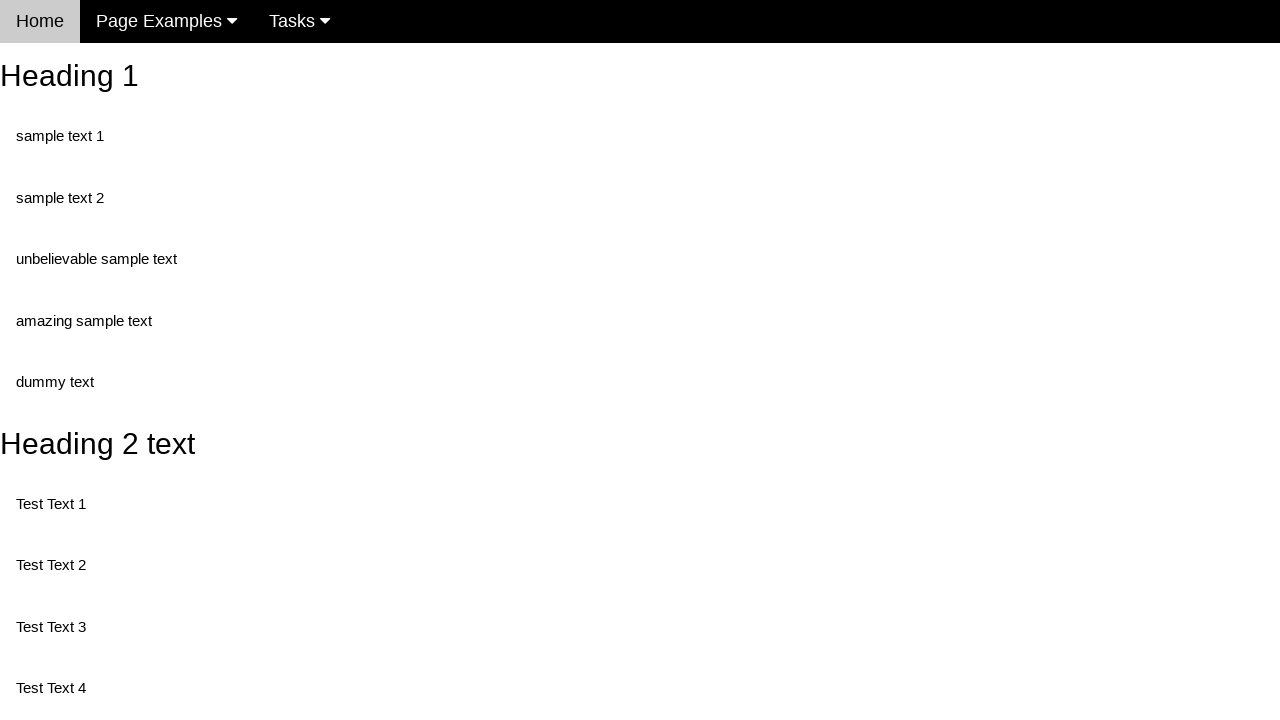

Retrieved text content from element 2
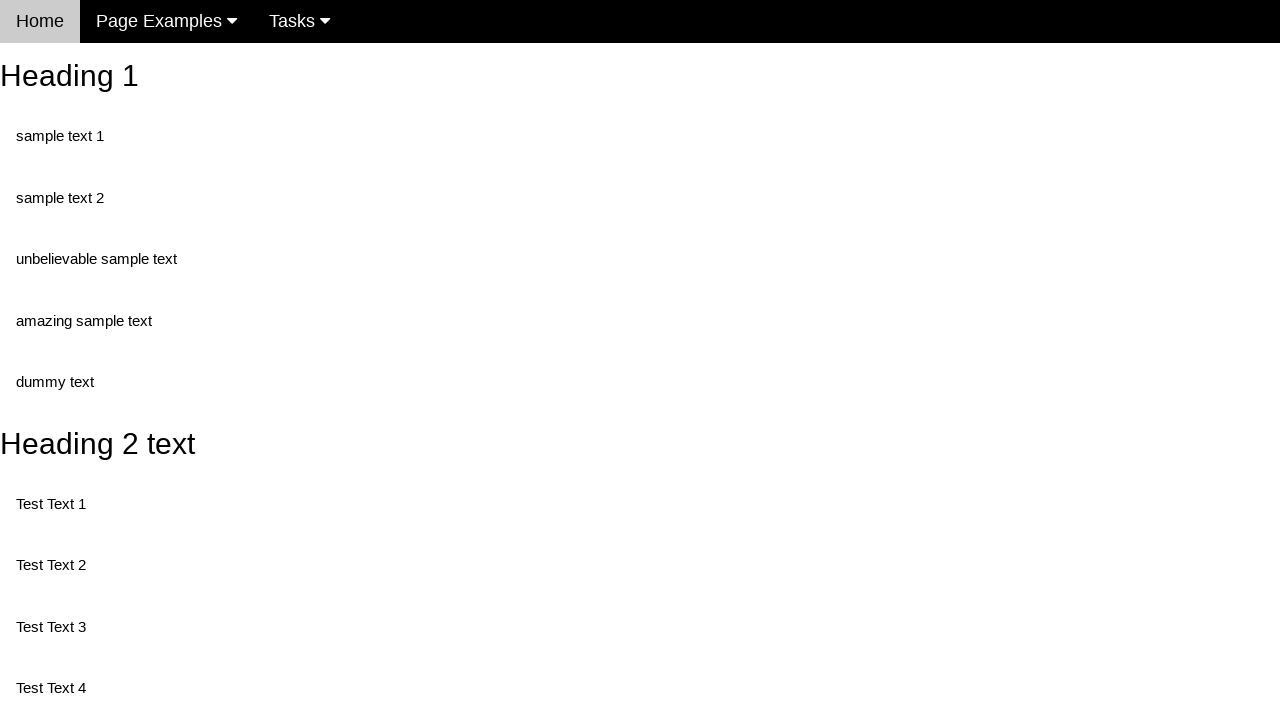

Element 2 doesn't contain '190'
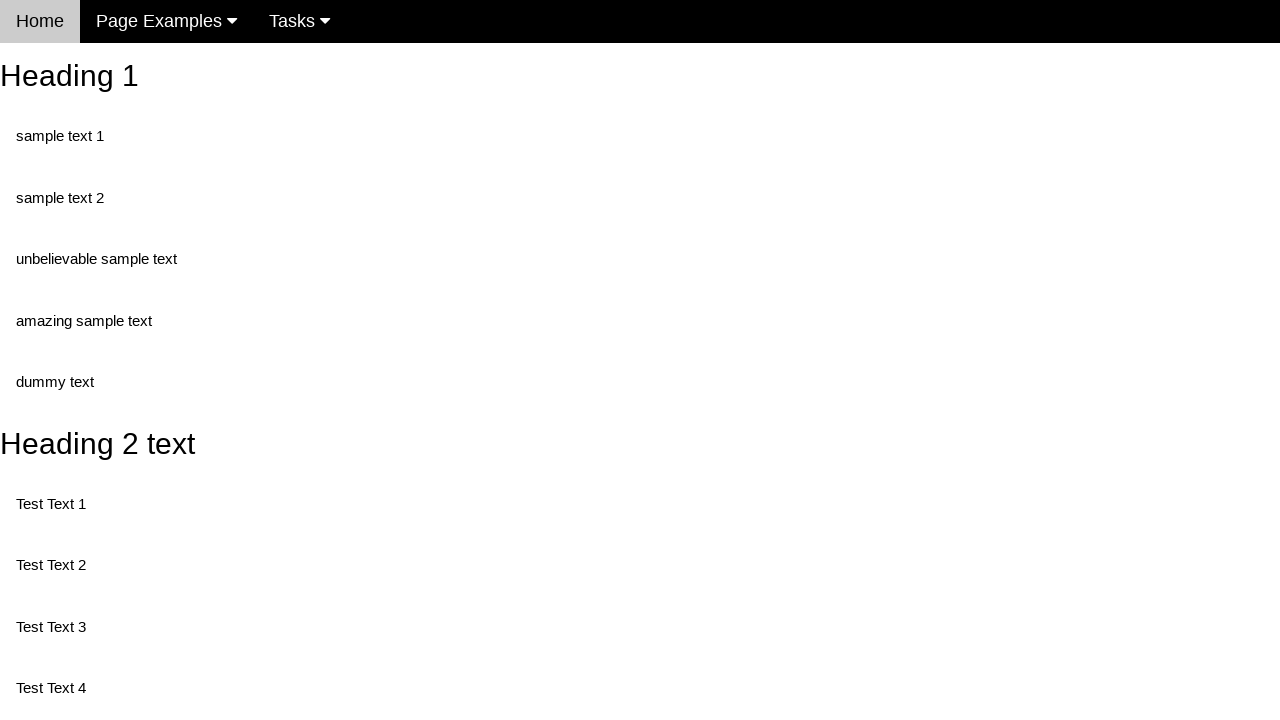

Retrieved text content from element 3
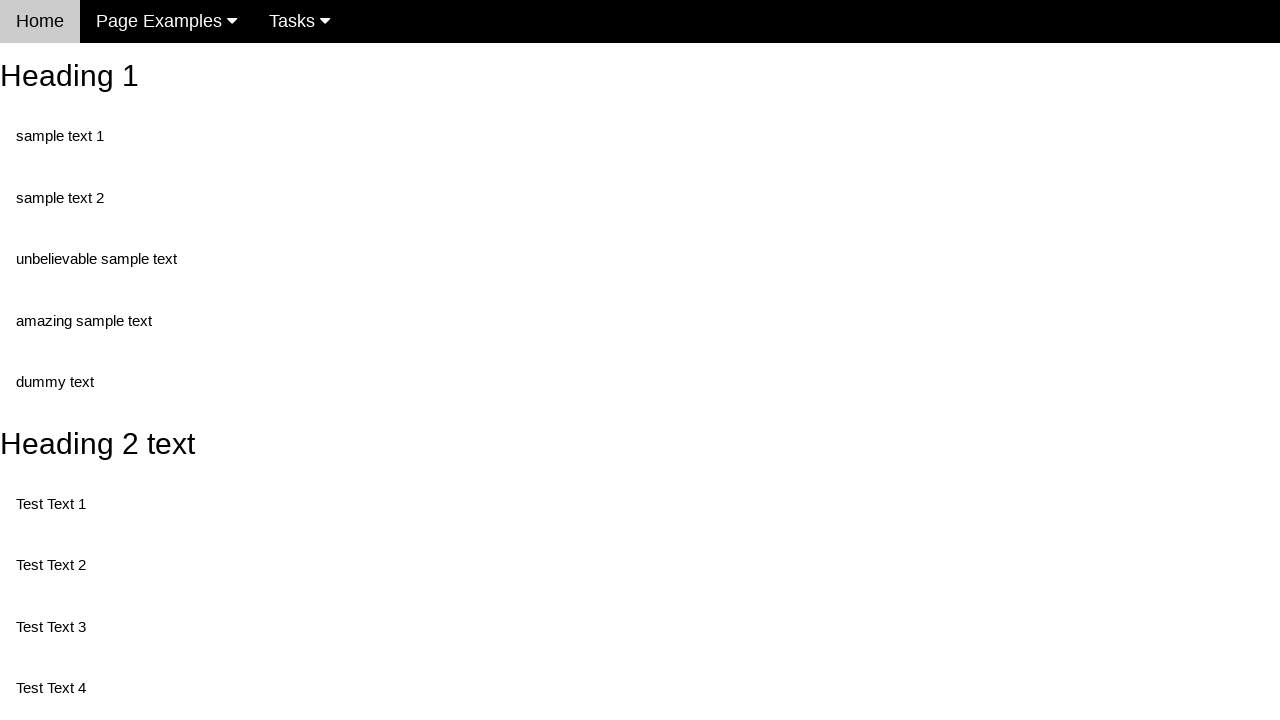

Element 3 doesn't contain '190'
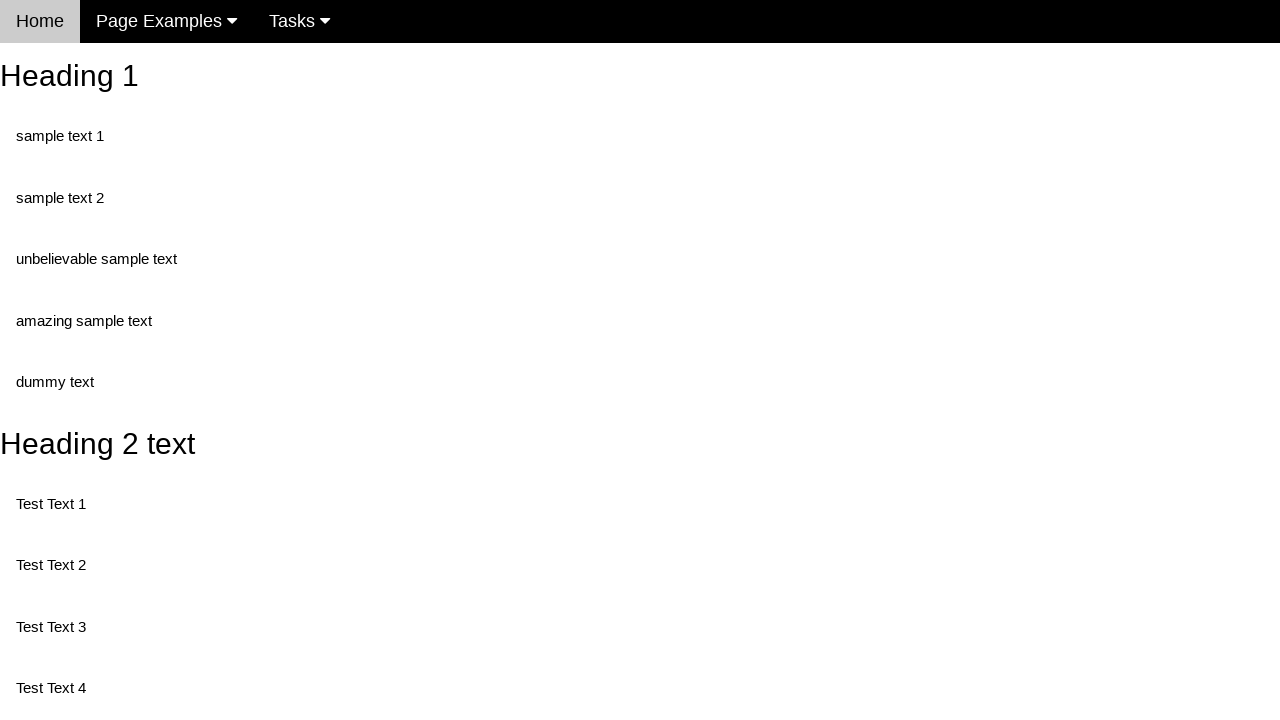

Retrieved text content from element 4
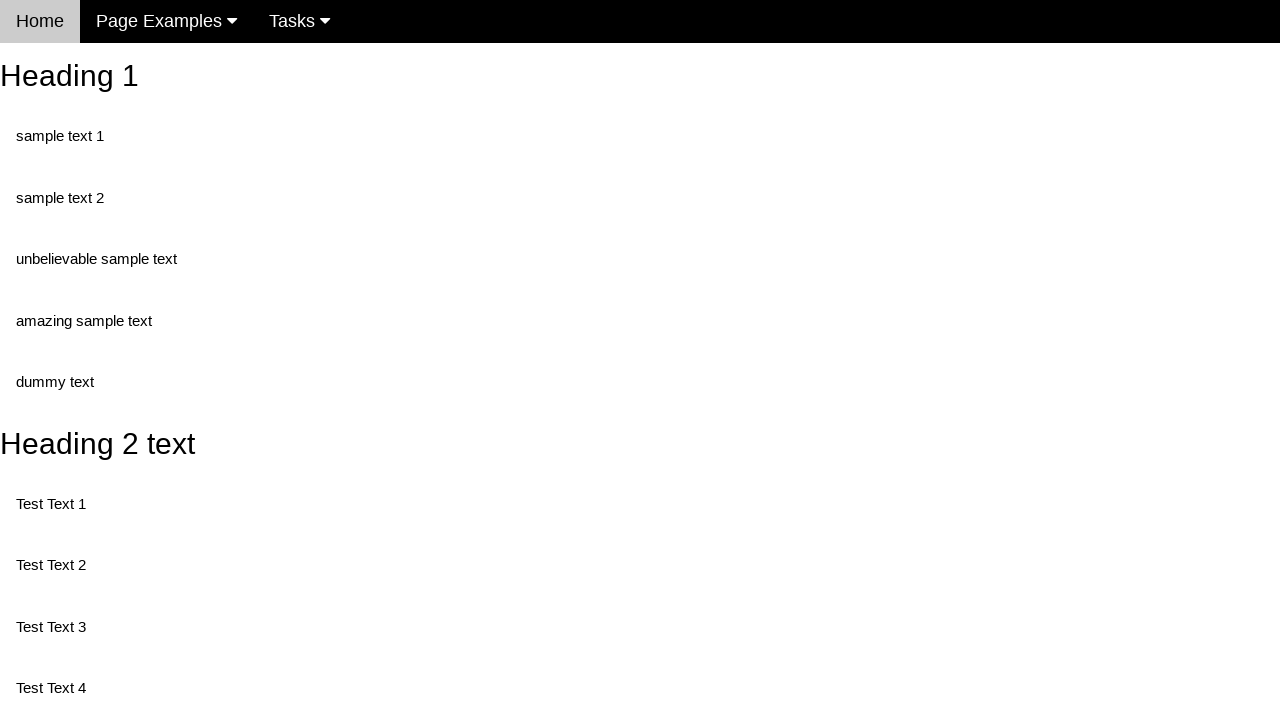

Element 4 doesn't contain '190'
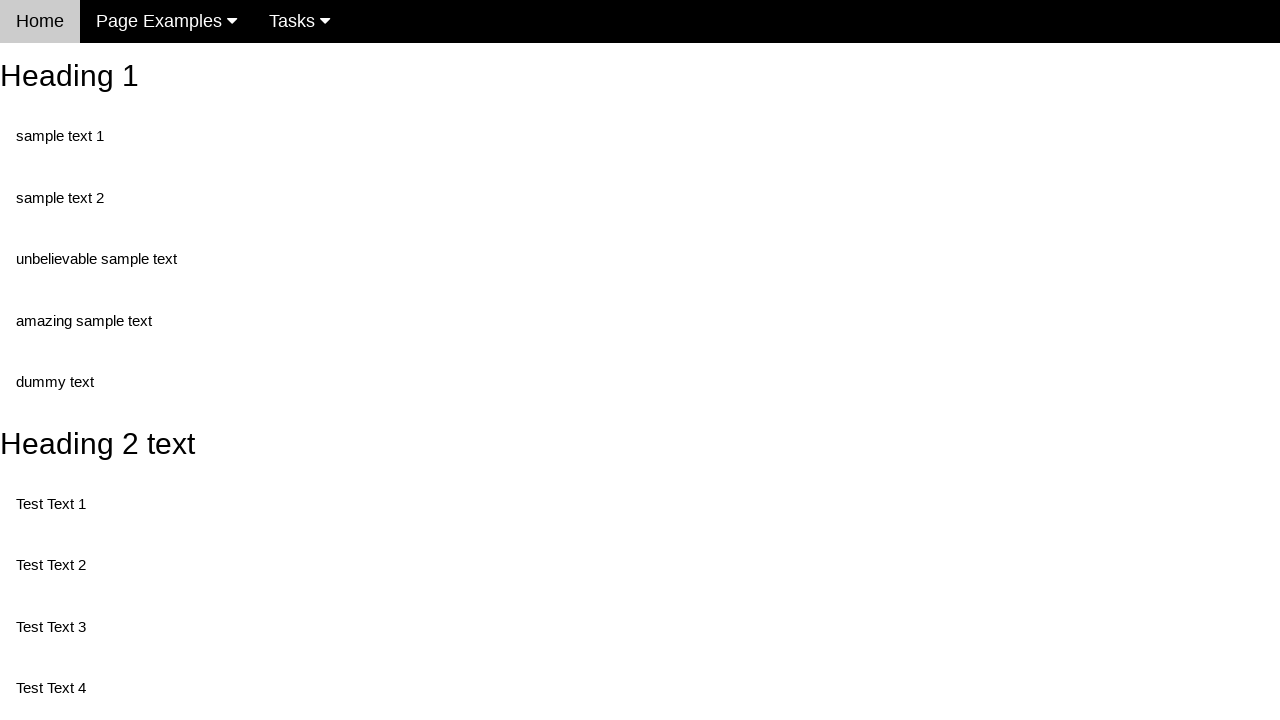

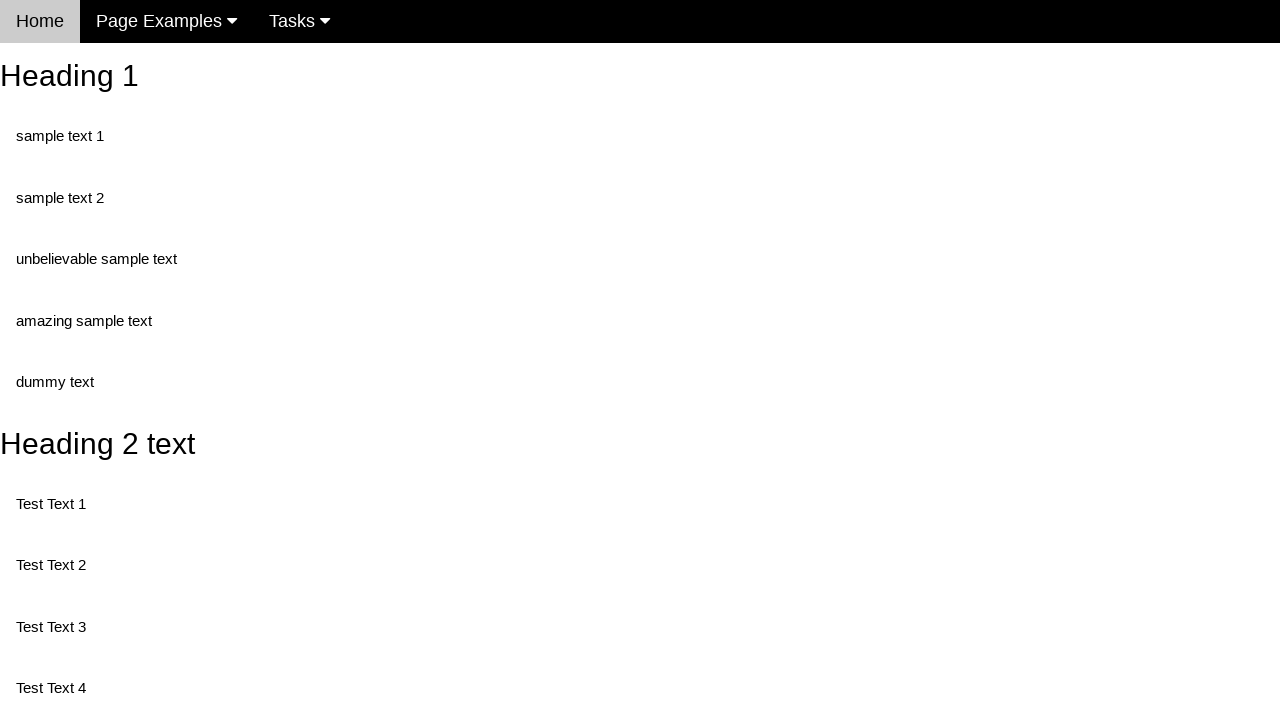